Tests editing a todo item by double-clicking, changing the text, and pressing Enter.

Starting URL: https://demo.playwright.dev/todomvc

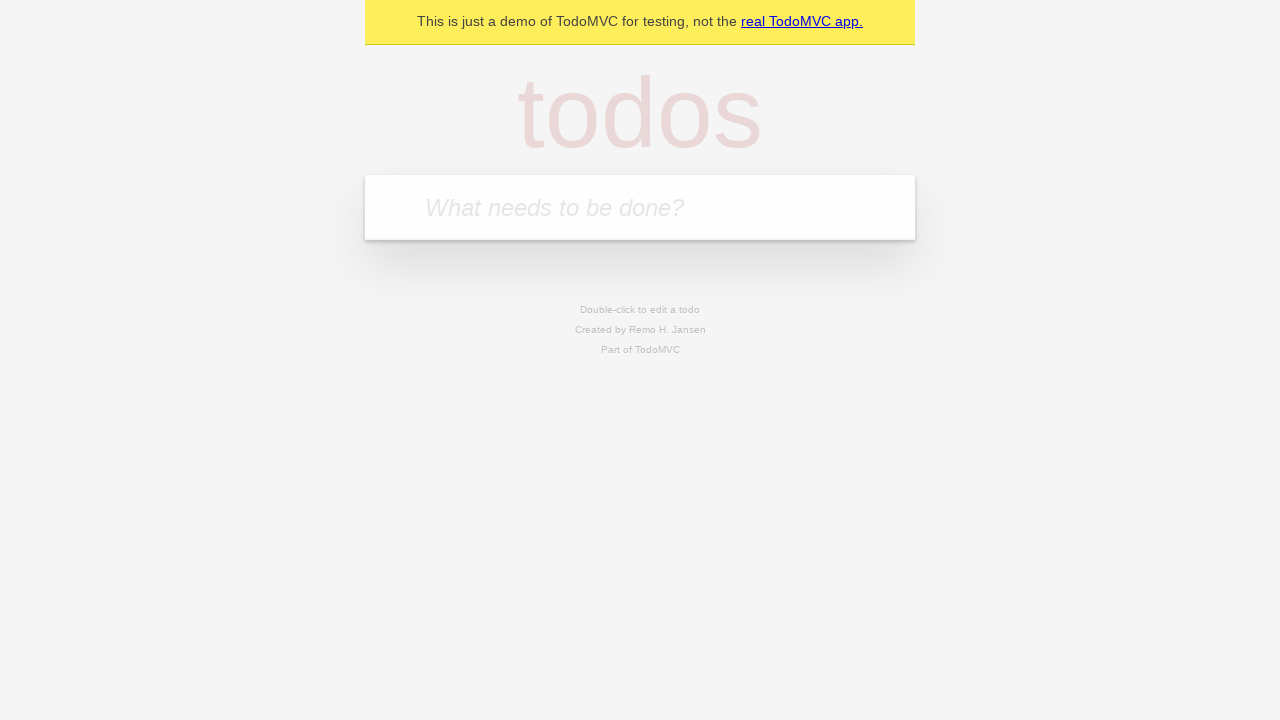

Filled first todo input with 'buy some cheese' on internal:attr=[placeholder="What needs to be done?"i]
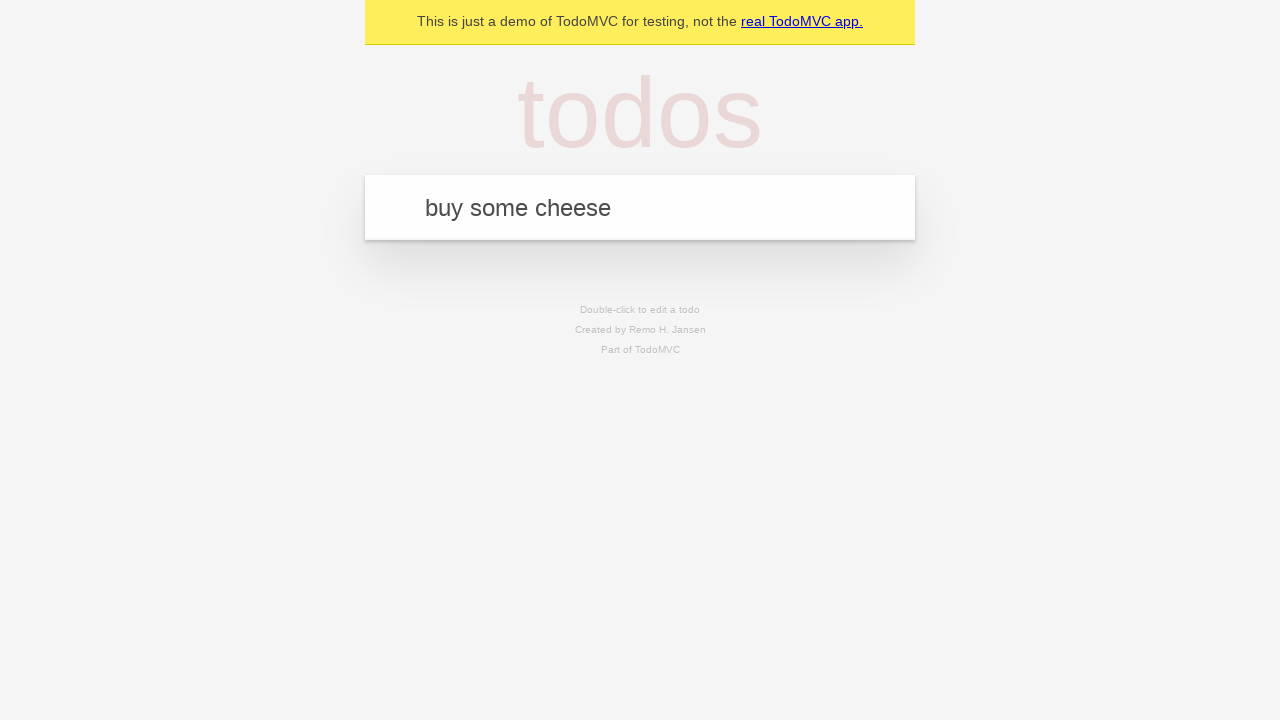

Pressed Enter to create first todo on internal:attr=[placeholder="What needs to be done?"i]
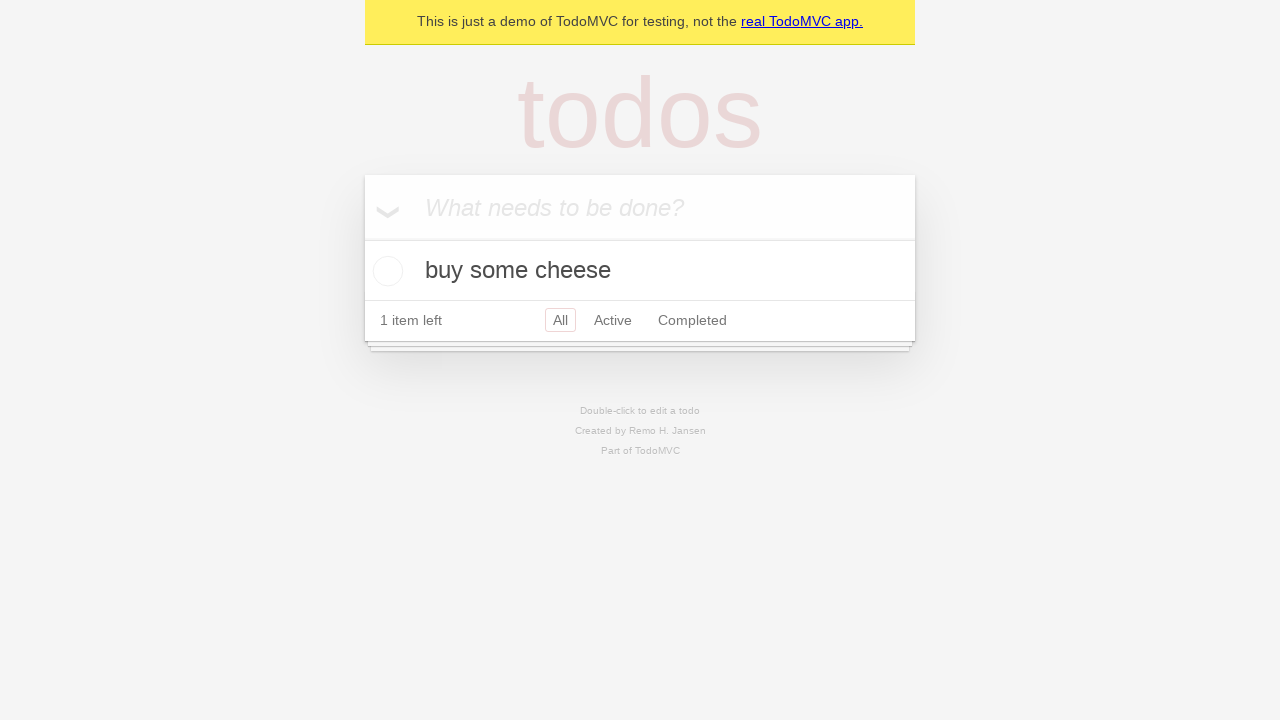

Filled second todo input with 'feed the cat' on internal:attr=[placeholder="What needs to be done?"i]
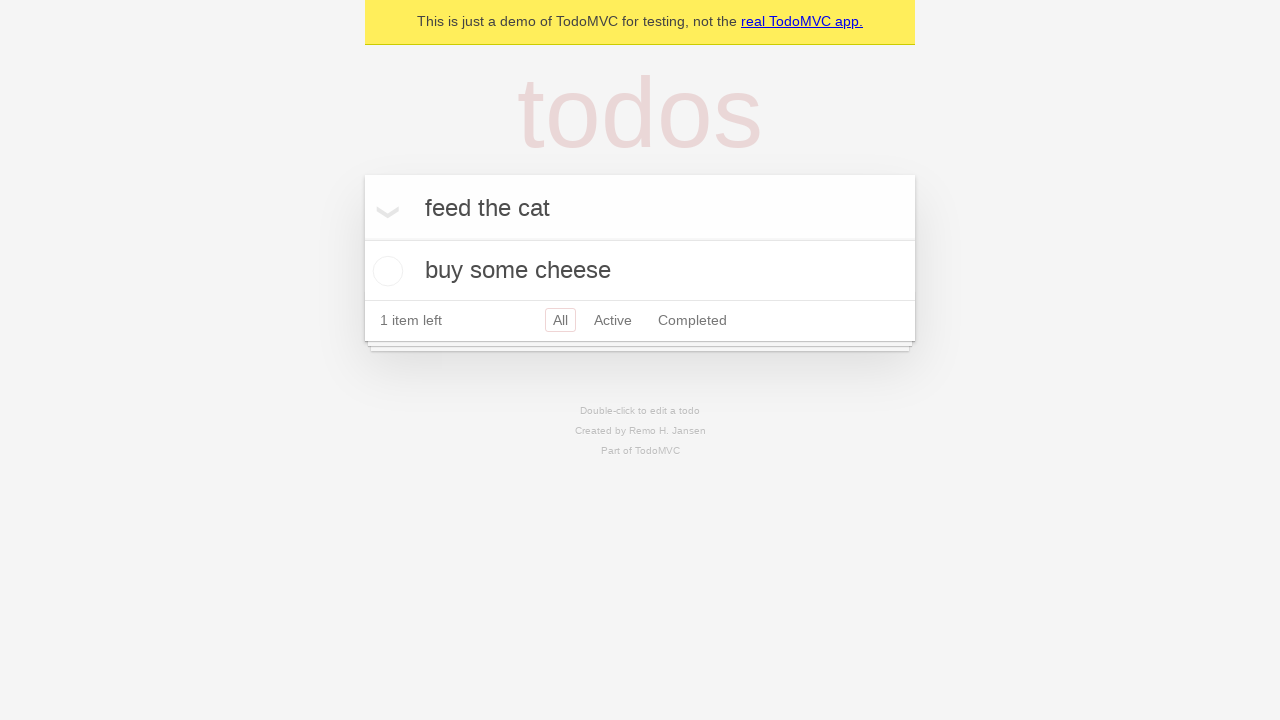

Pressed Enter to create second todo on internal:attr=[placeholder="What needs to be done?"i]
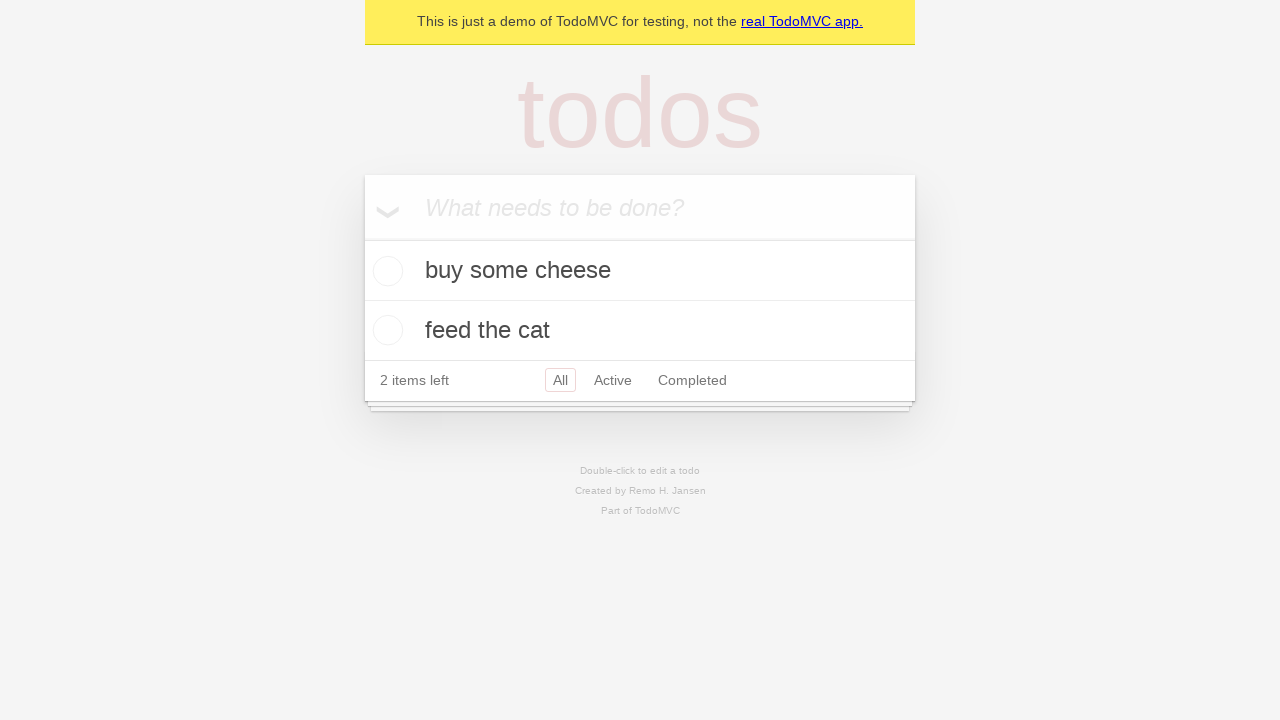

Filled third todo input with 'book a doctors appointment' on internal:attr=[placeholder="What needs to be done?"i]
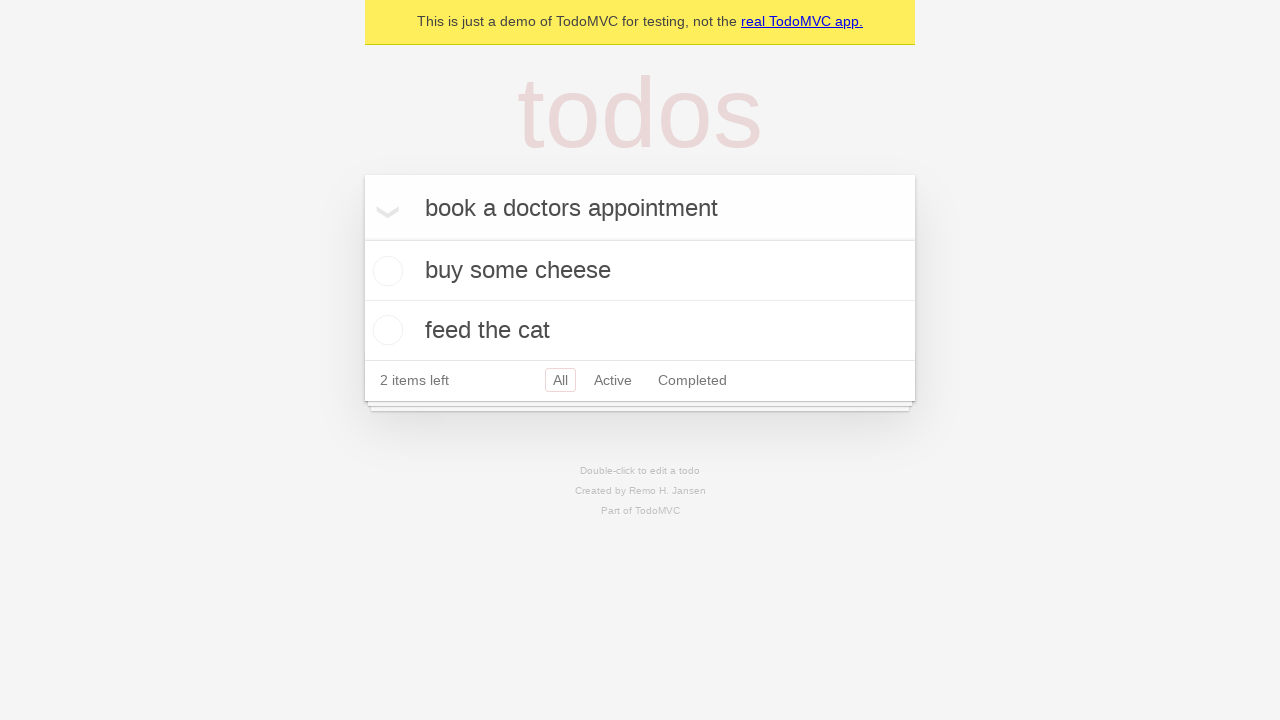

Pressed Enter to create third todo on internal:attr=[placeholder="What needs to be done?"i]
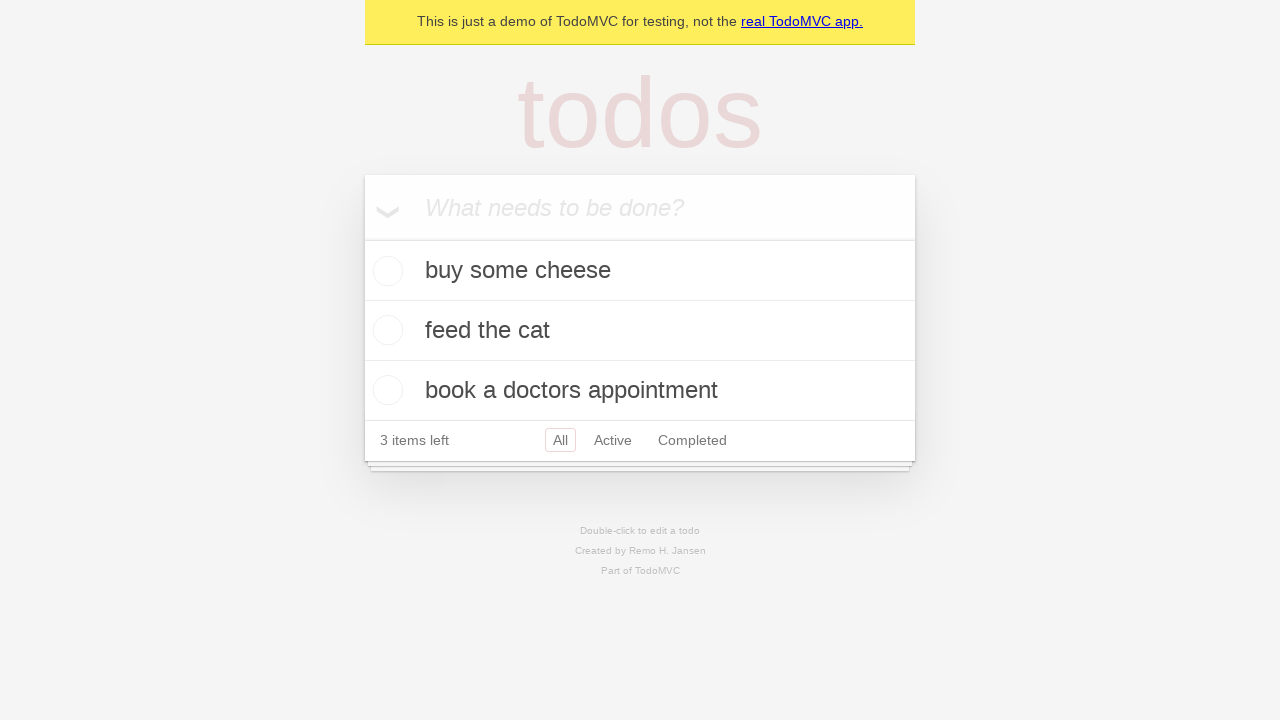

Waited for all 3 todos to be created
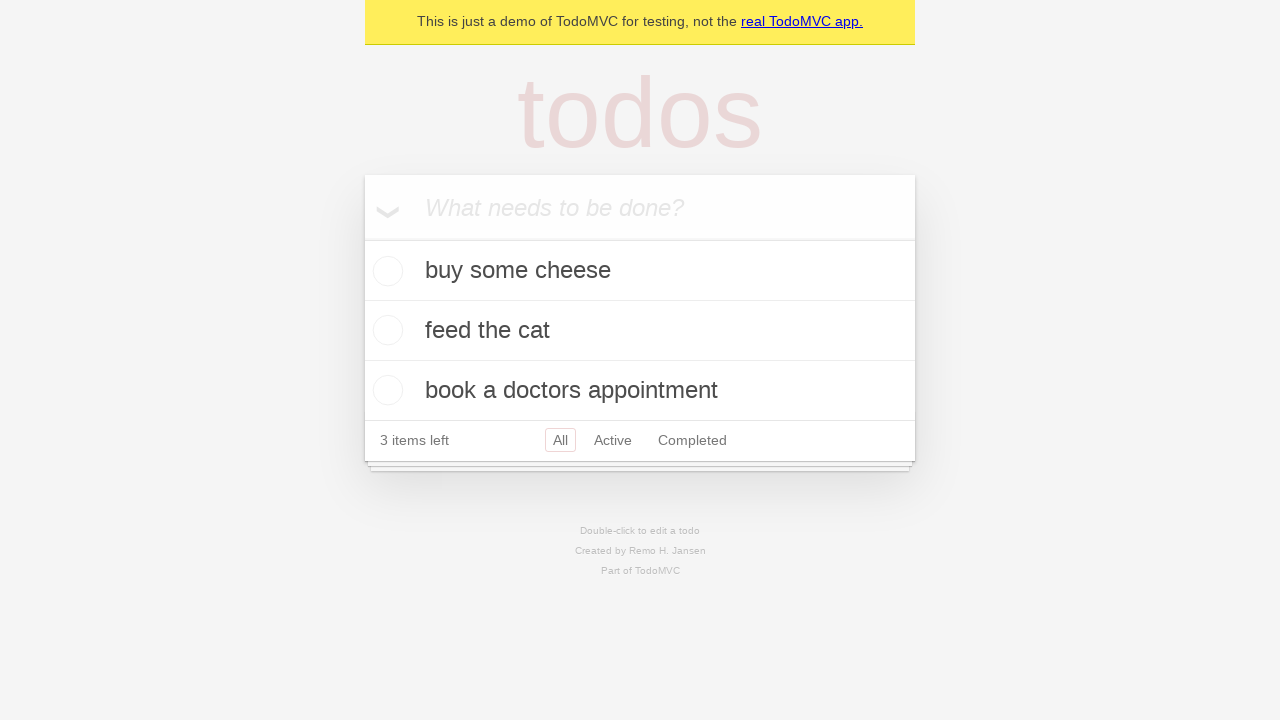

Double-clicked second todo to enter edit mode at (640, 331) on internal:testid=[data-testid="todo-item"s] >> nth=1
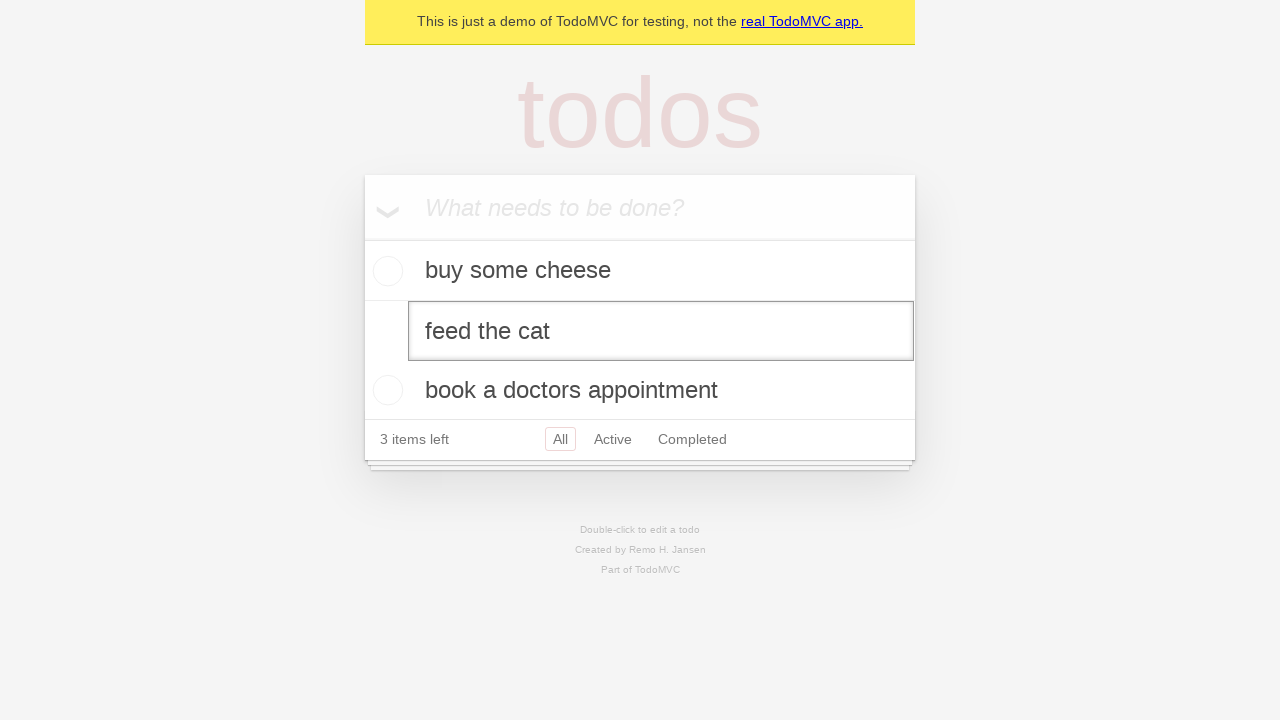

Changed todo text to 'buy some sausages' on internal:testid=[data-testid="todo-item"s] >> nth=1 >> internal:role=textbox[nam
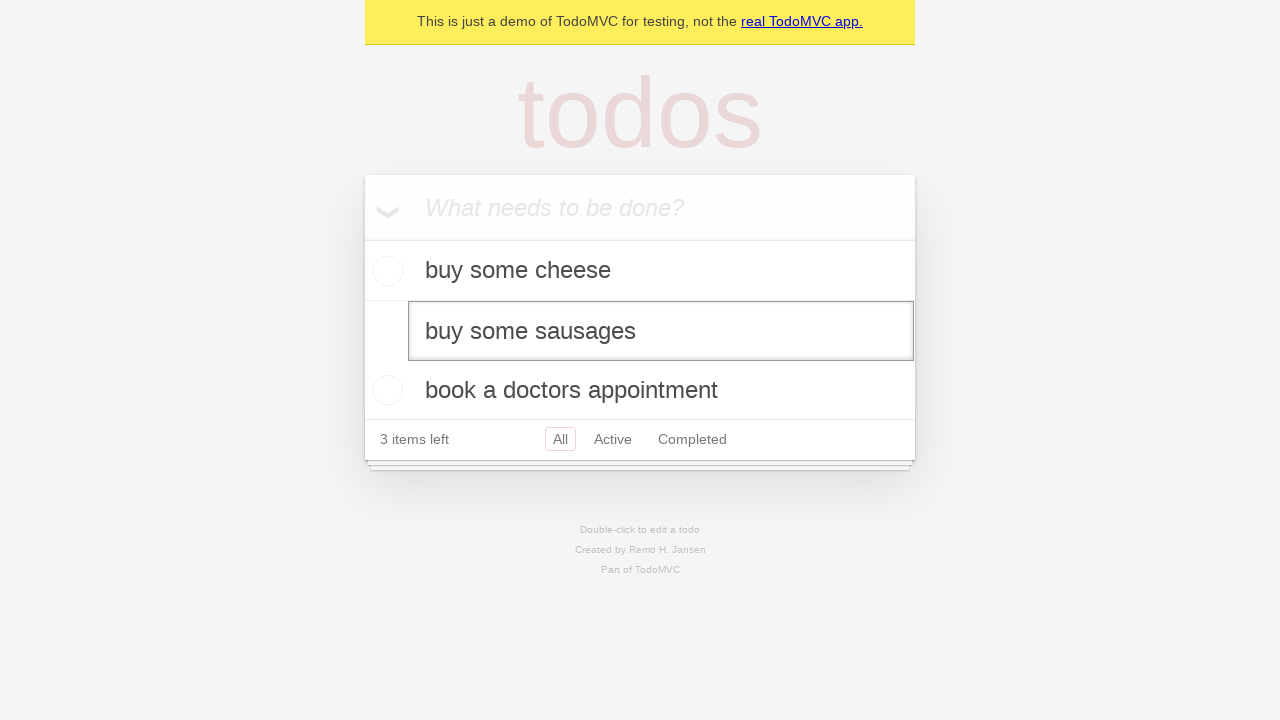

Pressed Enter to save edited todo on internal:testid=[data-testid="todo-item"s] >> nth=1 >> internal:role=textbox[nam
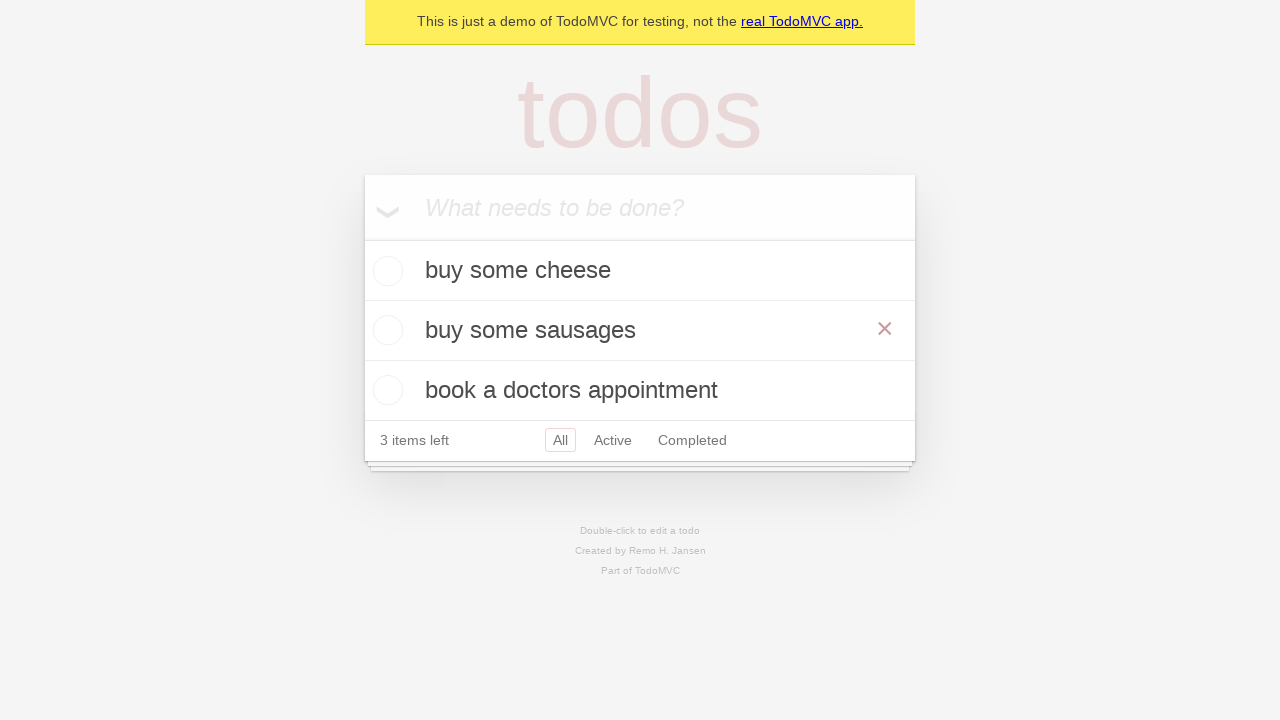

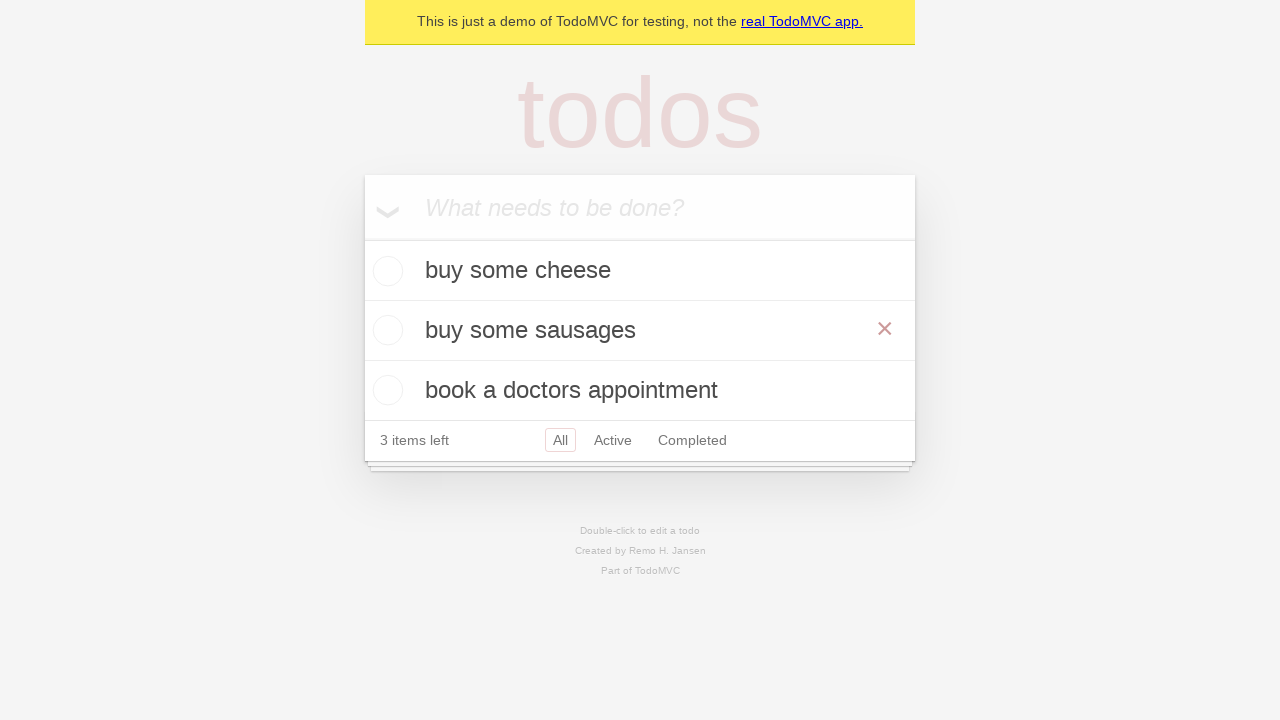